Tests a todo app by clicking checkboxes to mark items as done, adding a new todo item via a form, and archiving completed items.

Starting URL: http://crossbrowsertesting.github.io/todo-app.html

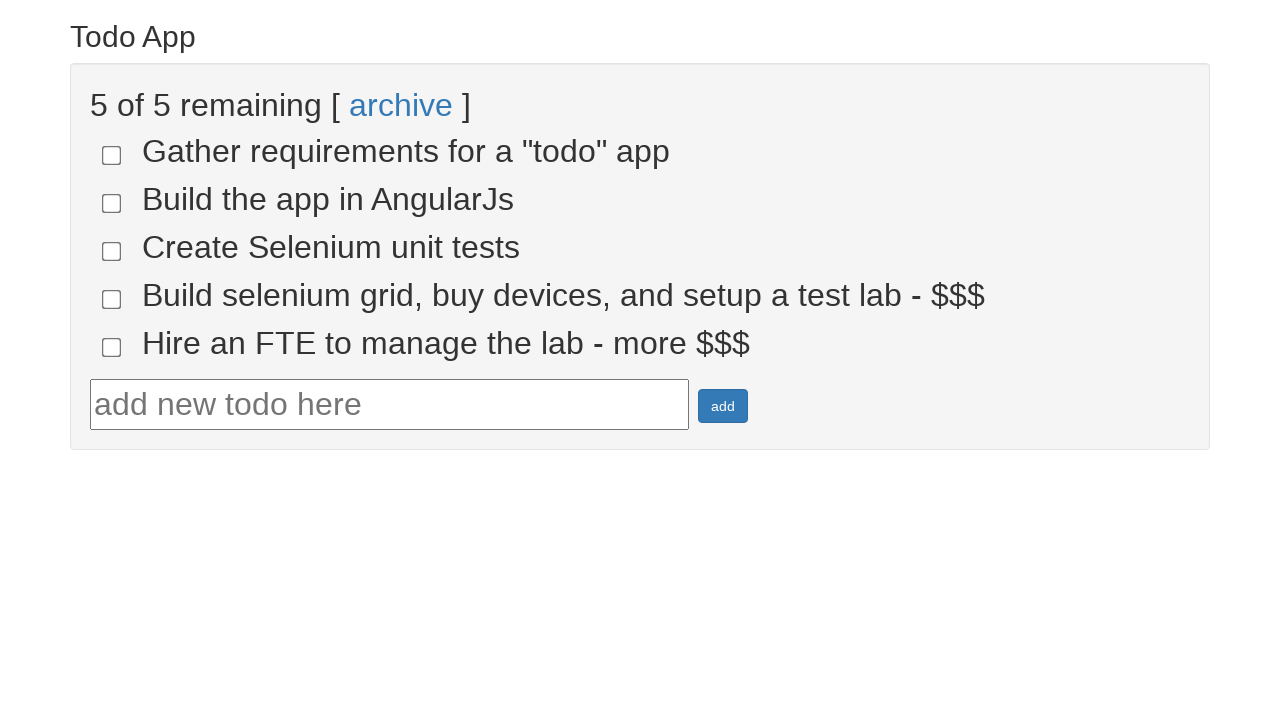

Clicked checkbox for todo item 4 at (112, 299) on input[name='todo-4']
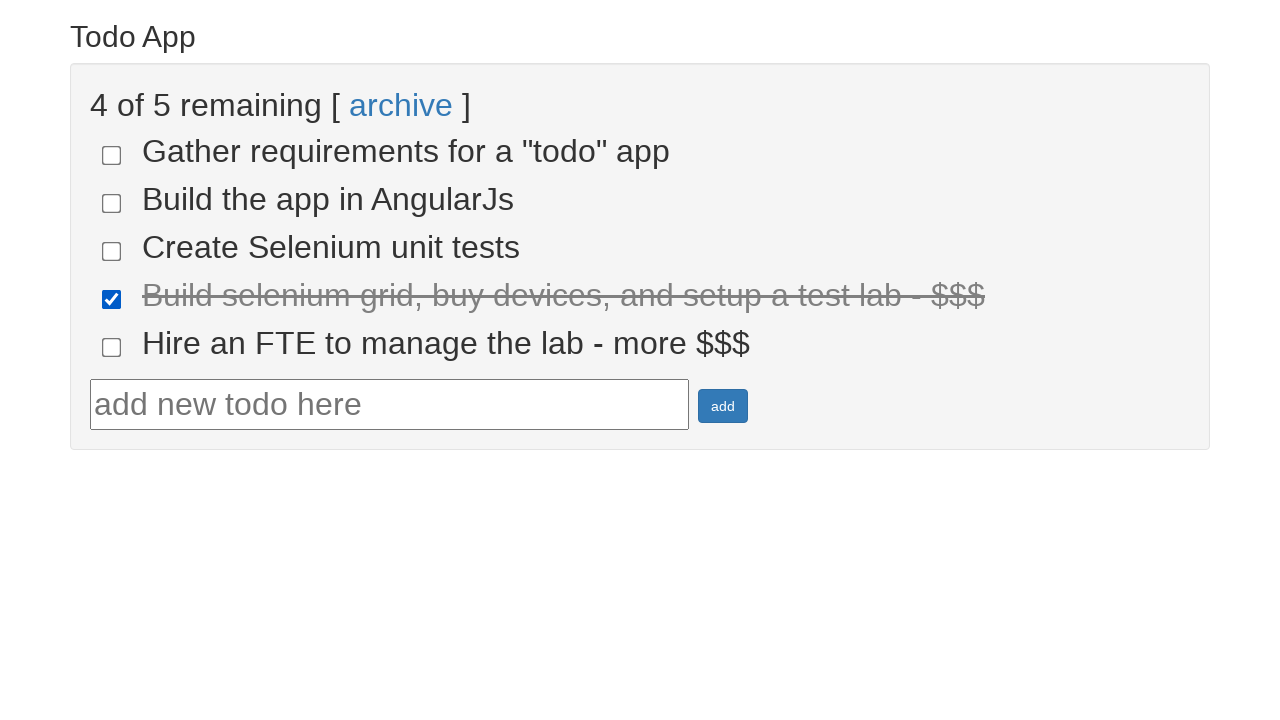

Clicked checkbox for todo item 5 at (112, 347) on input[name='todo-5']
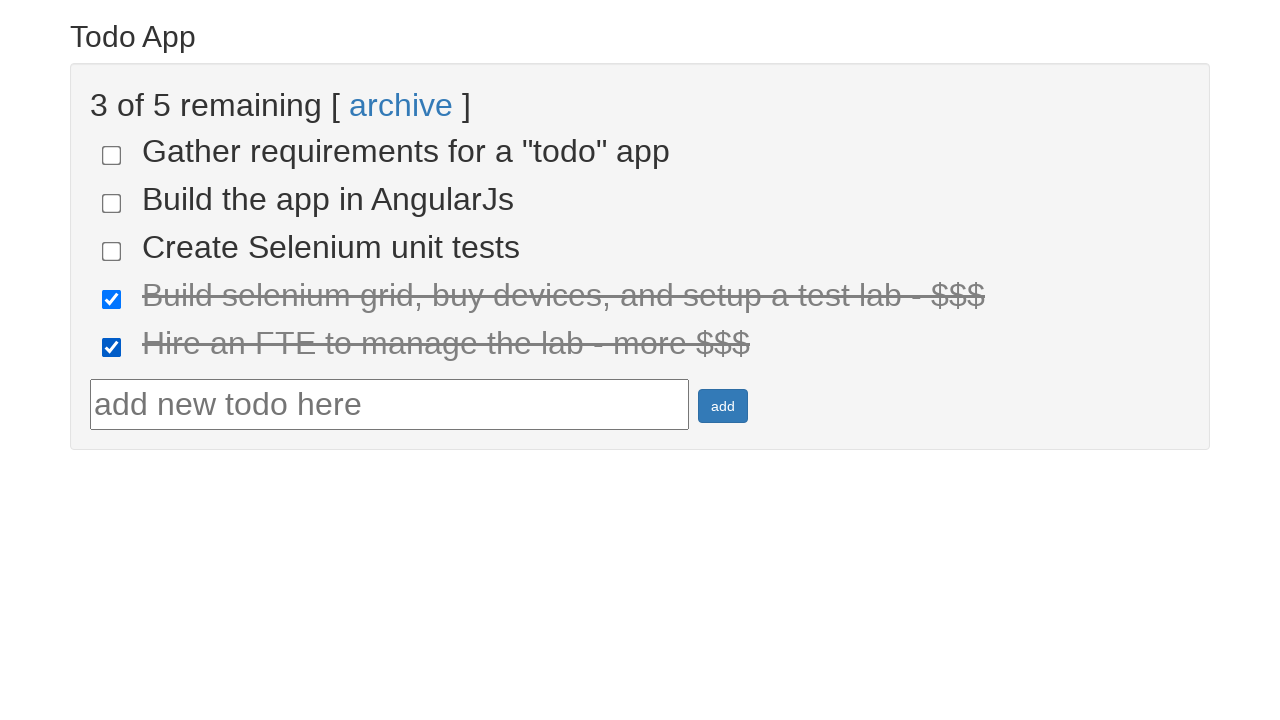

Verified that 2 items are marked as done
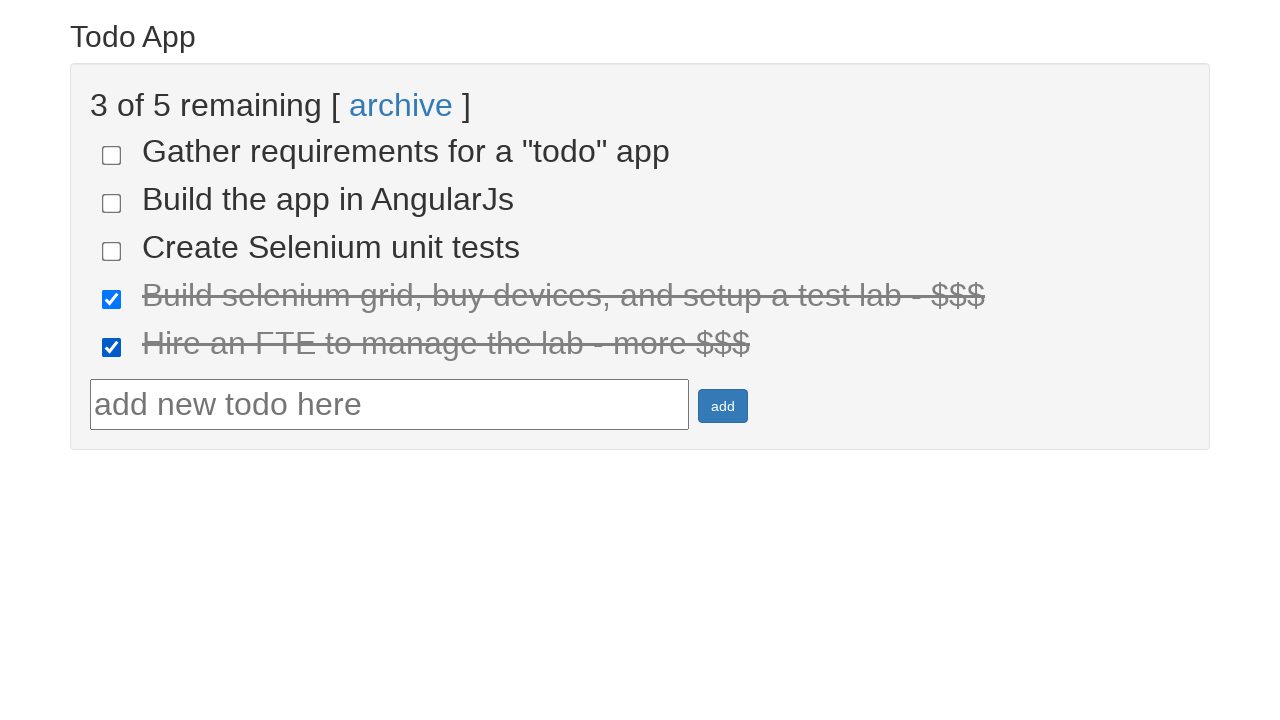

Filled todo text field with 'Run your first Selenium Test' on #todotext
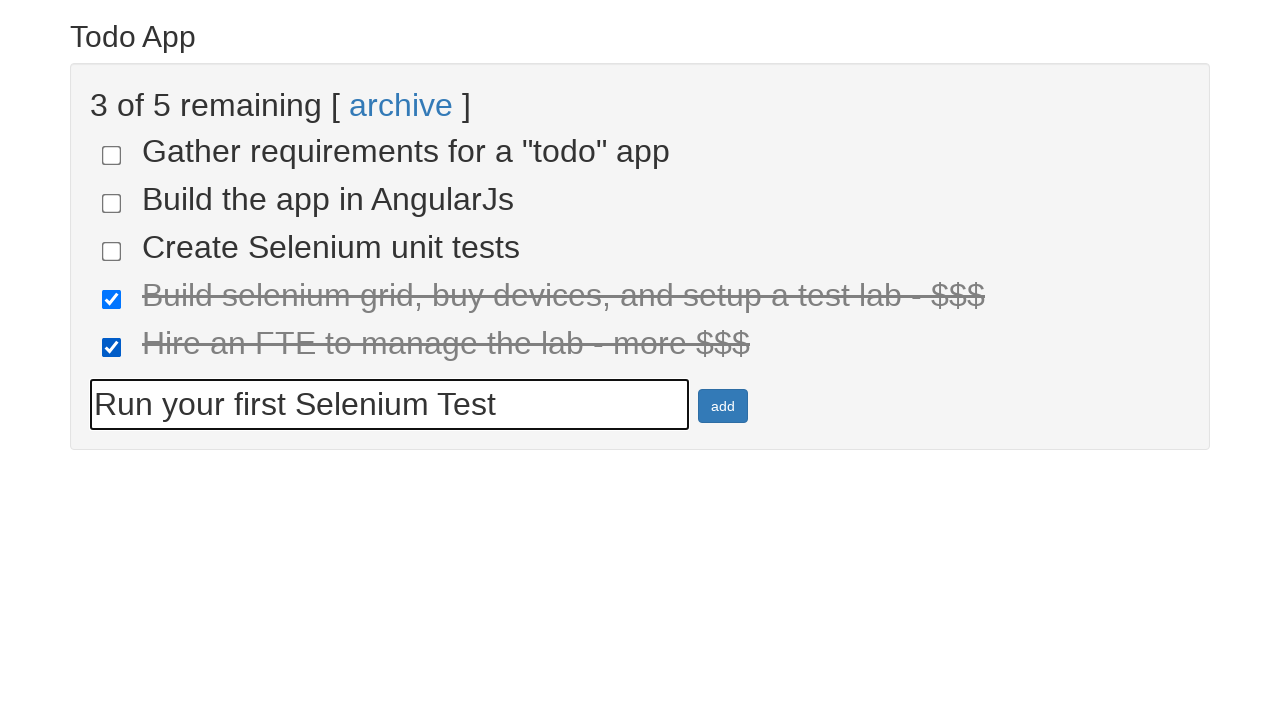

Clicked add button to create new todo item at (723, 406) on #addbutton
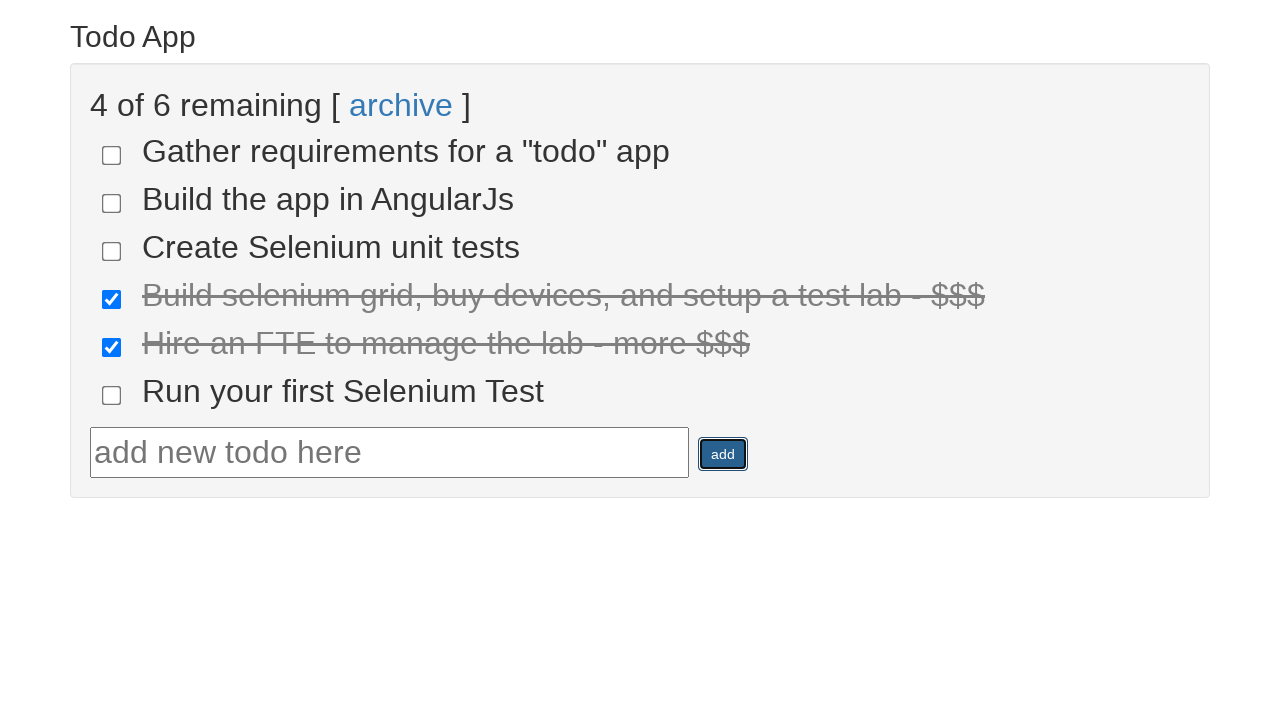

Verified new todo item 'Run your first Selenium Test' was added
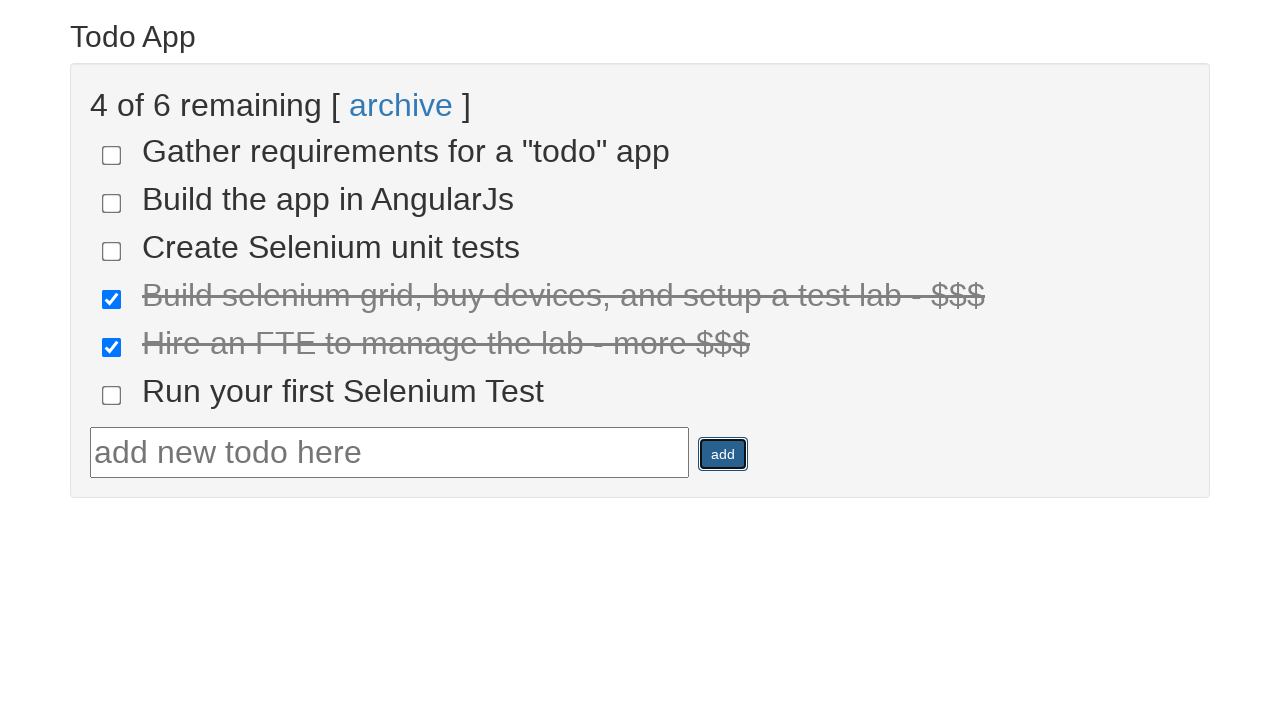

Clicked archive link to archive completed todos at (401, 105) on text=archive
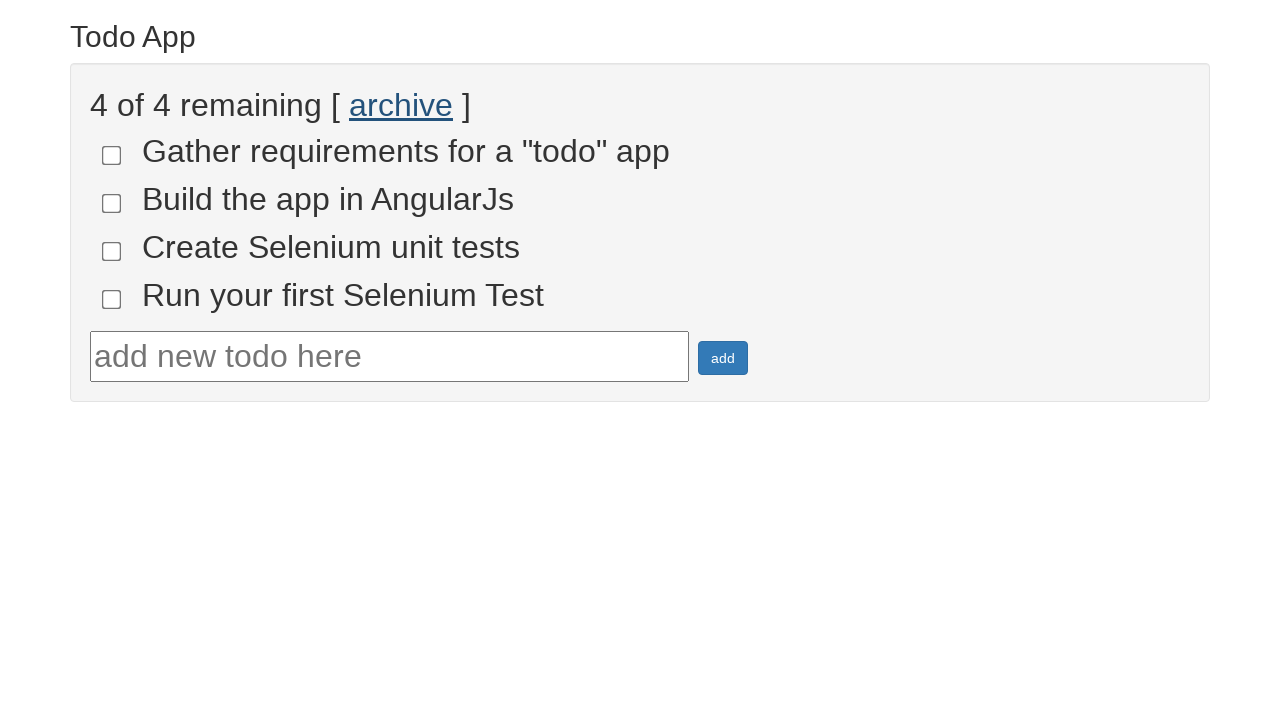

Verified that 4 uncompleted items remain after archiving
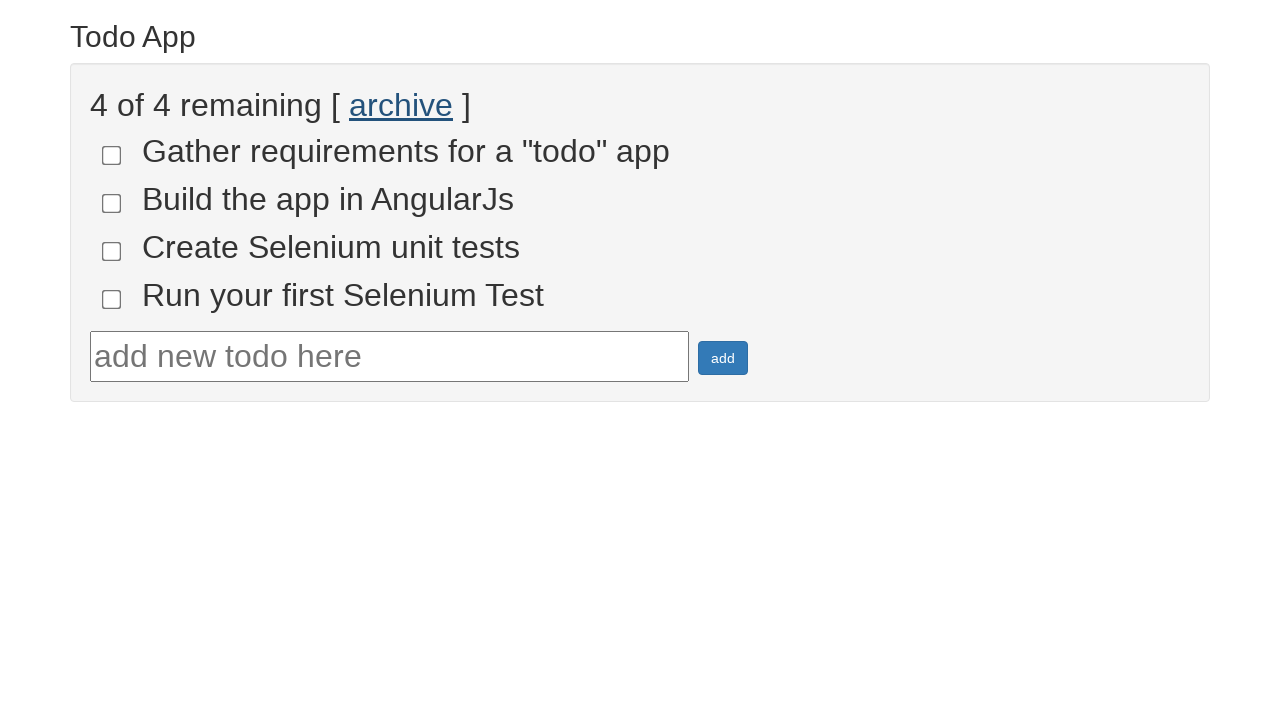

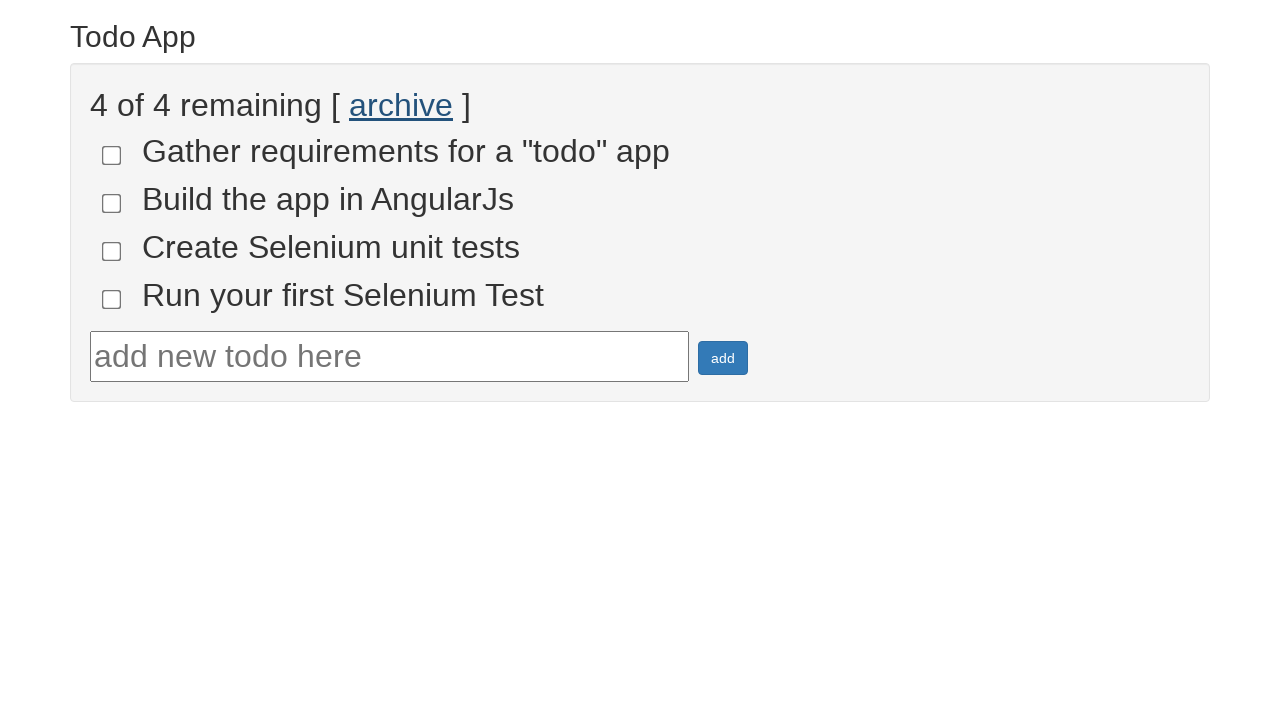